Tests file upload functionality by selecting and uploading a file through the upload input element

Starting URL: https://demoqa.com/upload-download

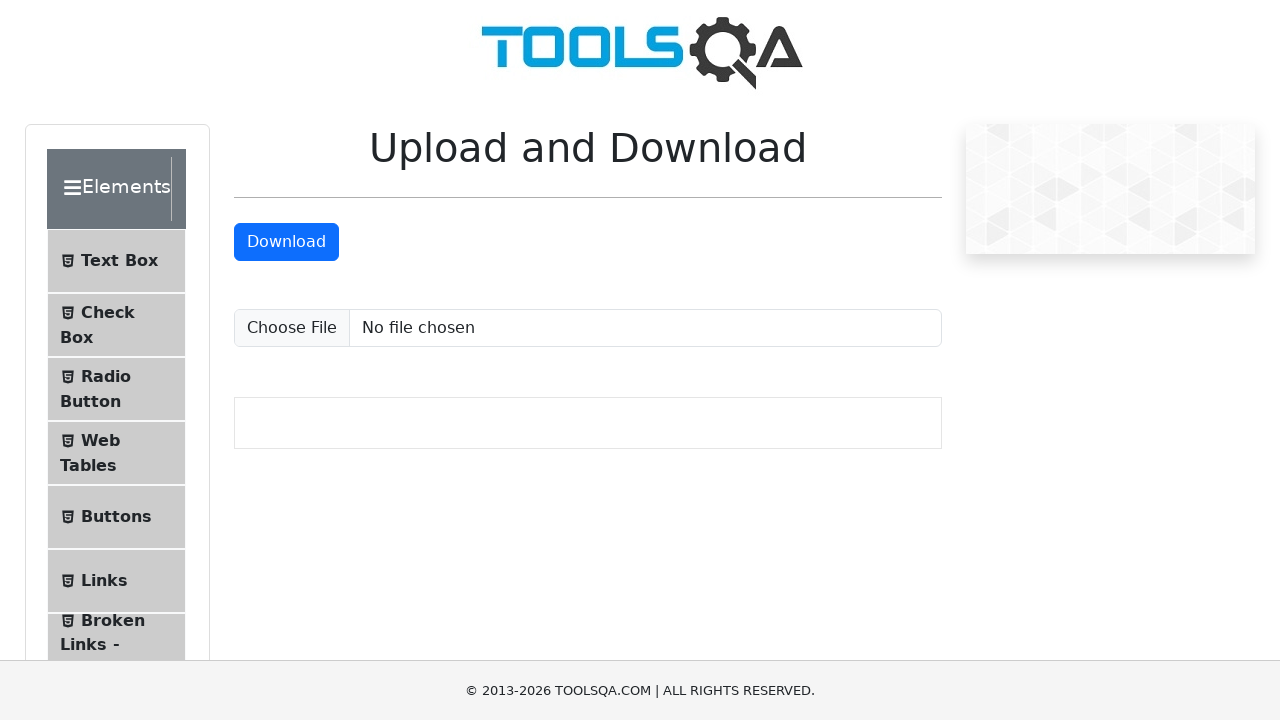

Created temporary test file for upload
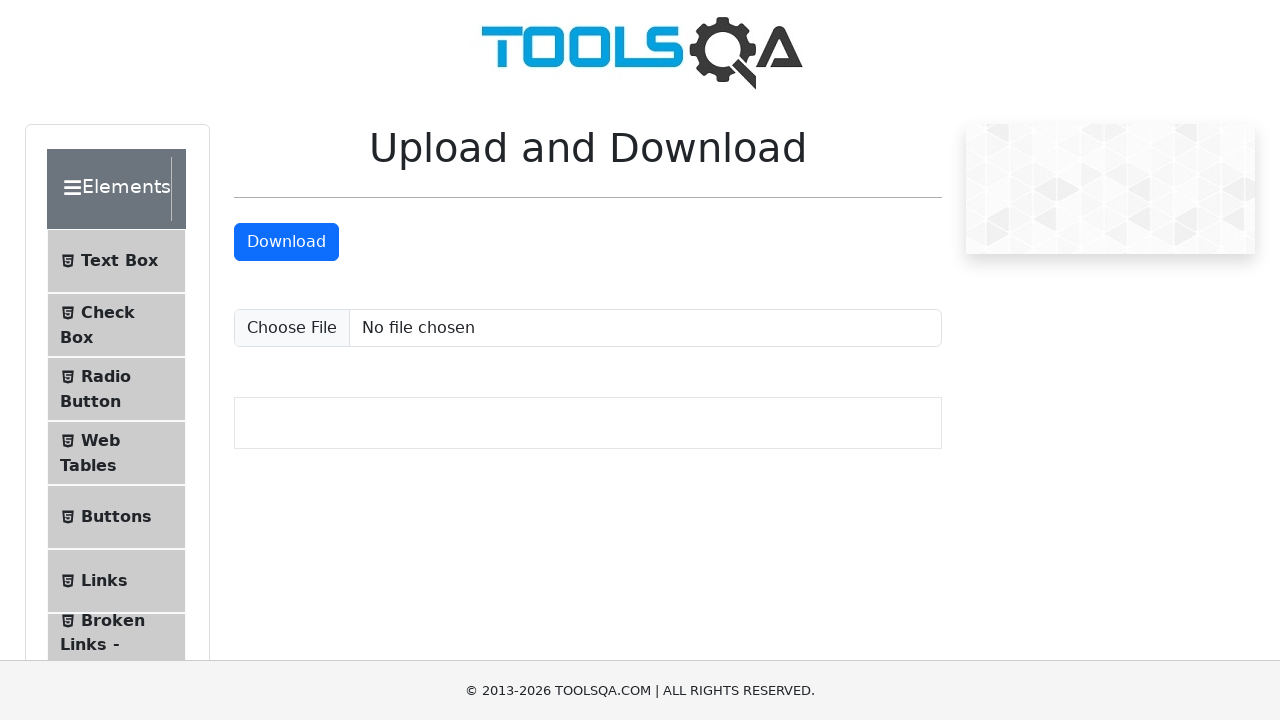

Set file path to upload input element and selected file for upload
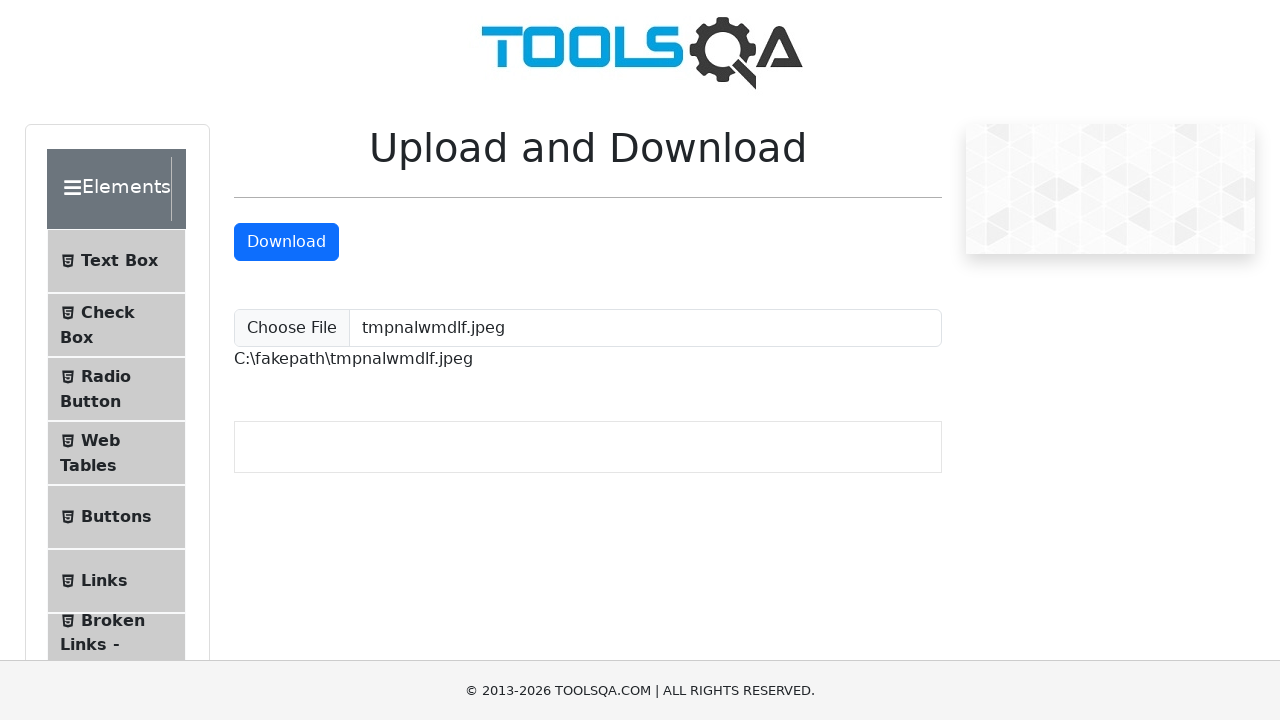

Cleaned up temporary test file
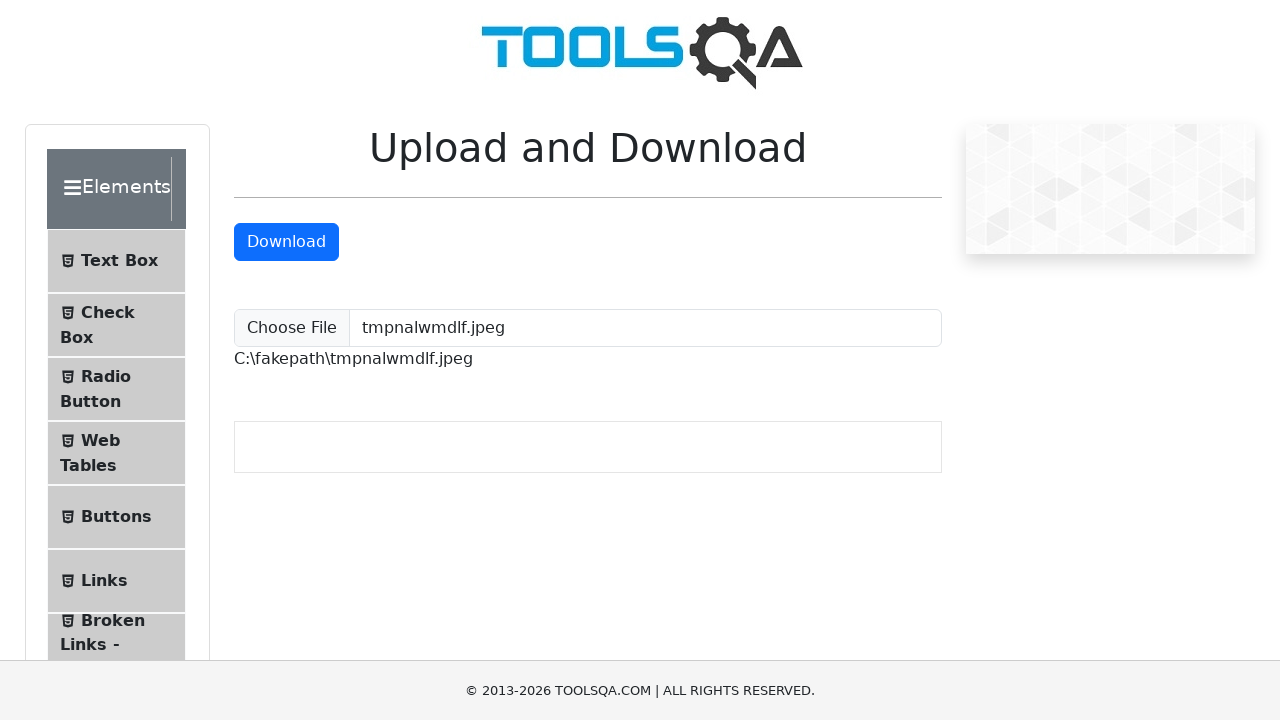

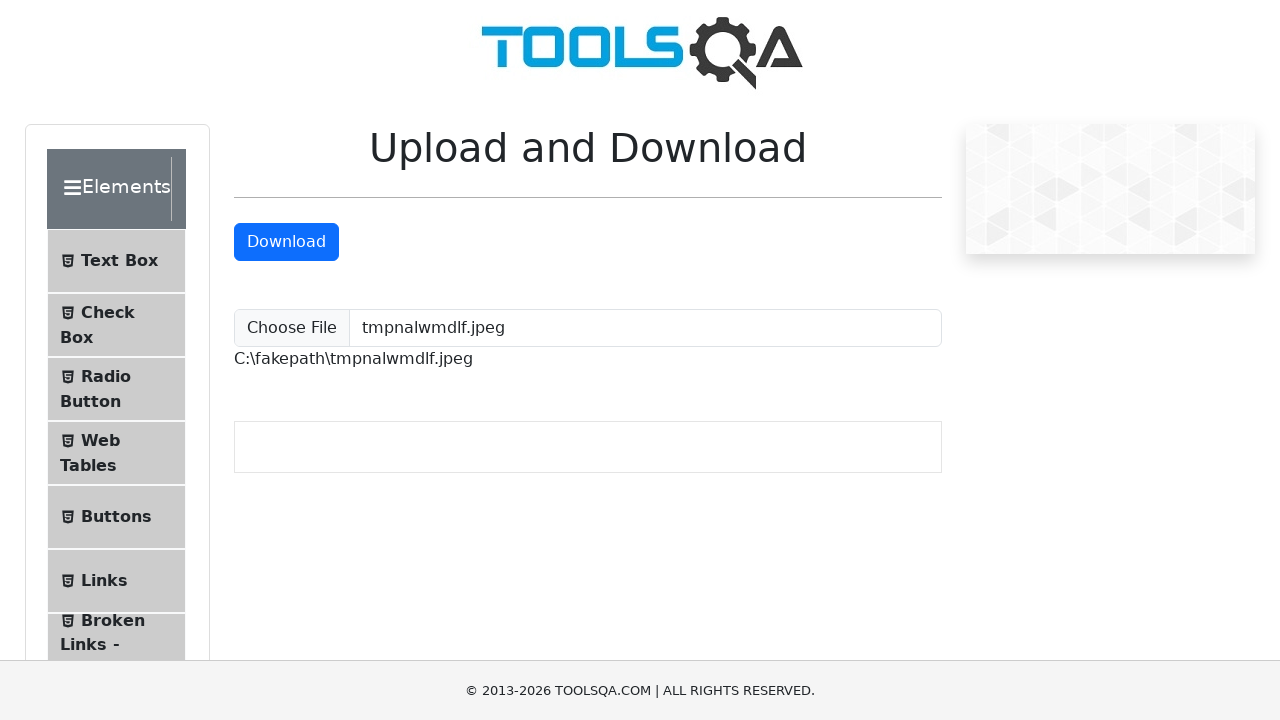